Tests date picker functionality by navigating to a specific page, selecting a date using JavaScript, and submitting the form

Starting URL: http://javabykiran.com/playground/

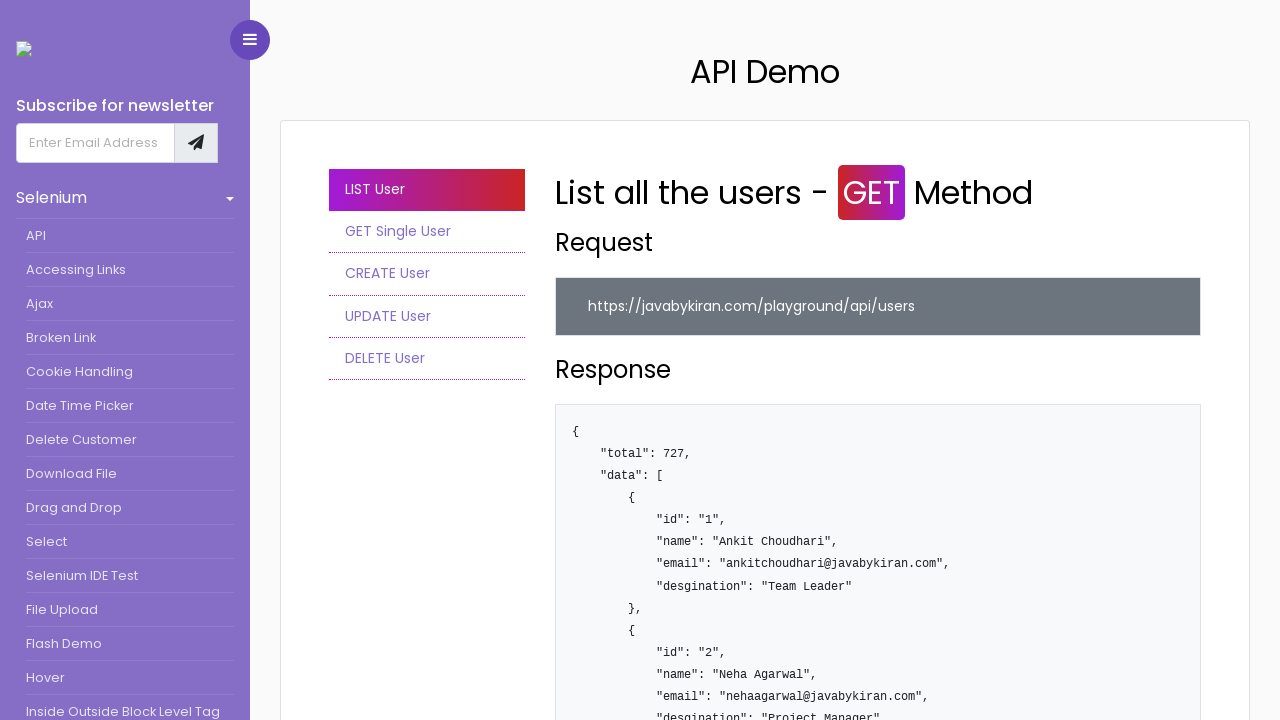

Clicked on date picker menu item at (130, 406) on //*[@id="homeSubmenu"]/li[6]/a
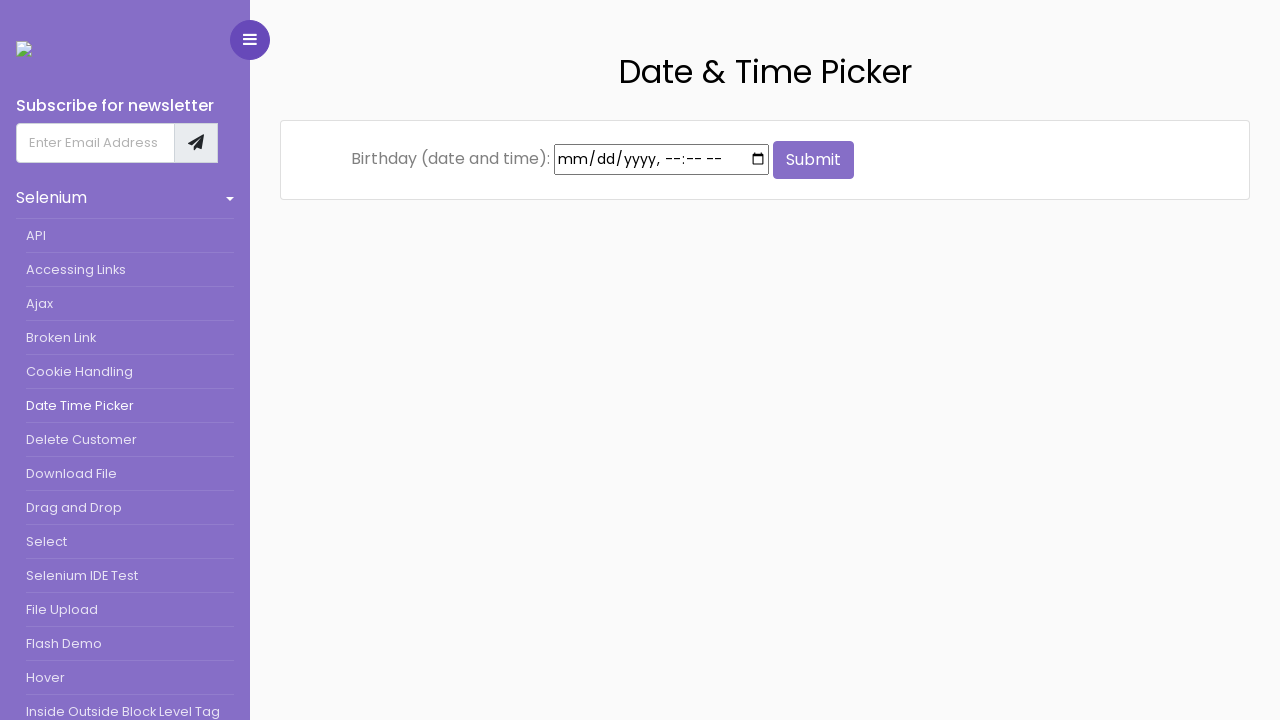

Clicked on datetime input field at (662, 159) on xpath=//input[@type='datetime-local']
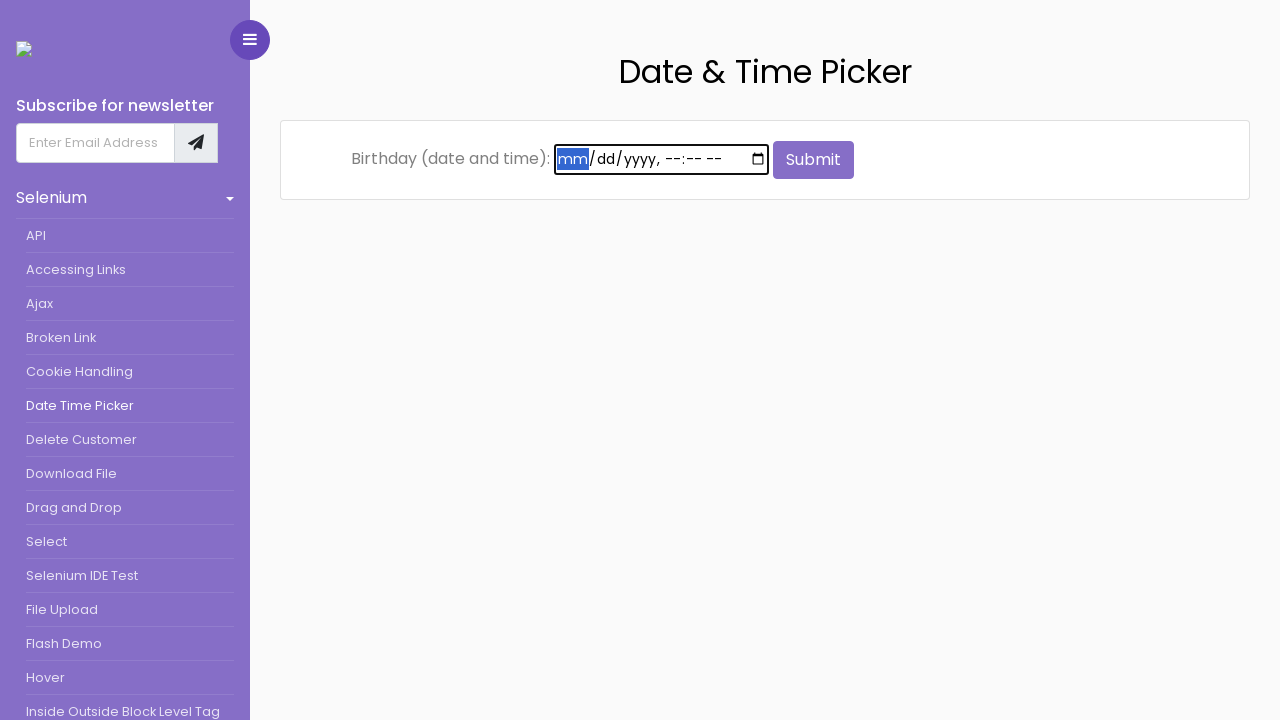

Set datetime value to 1991-06-22T00:00 using JavaScript
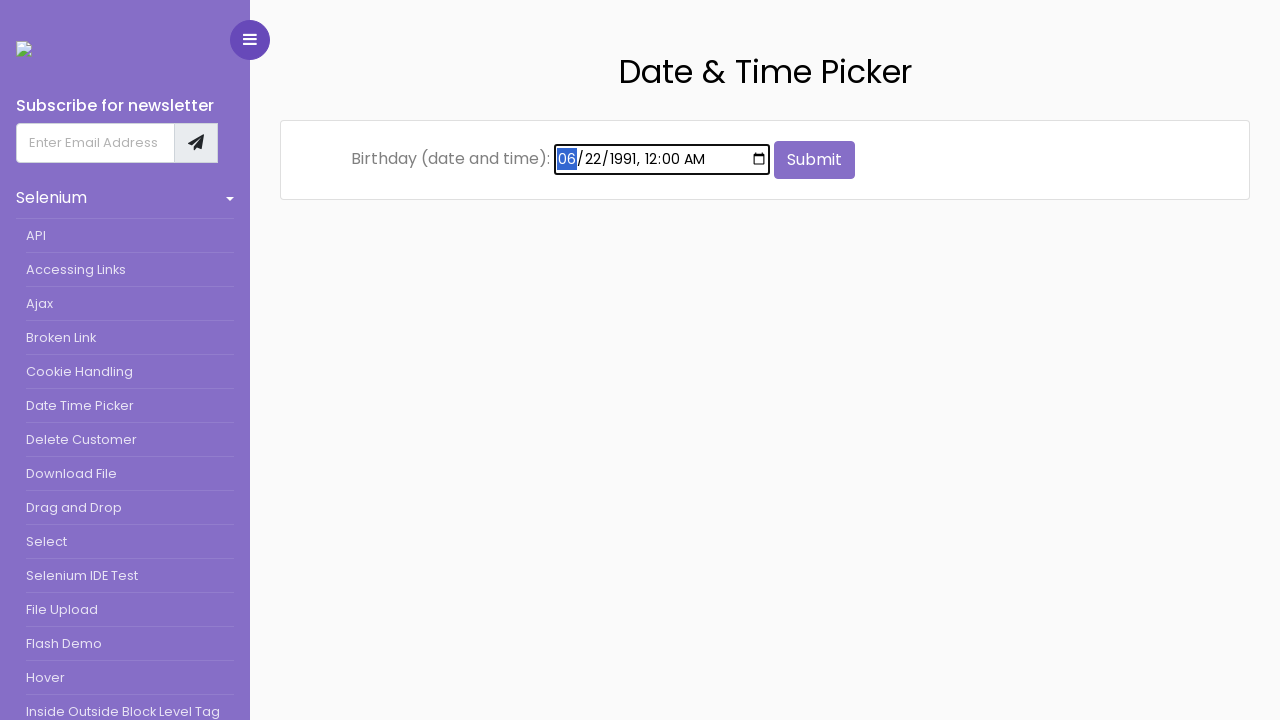

Clicked submit button to submit the form at (814, 160) on input[name='submit']
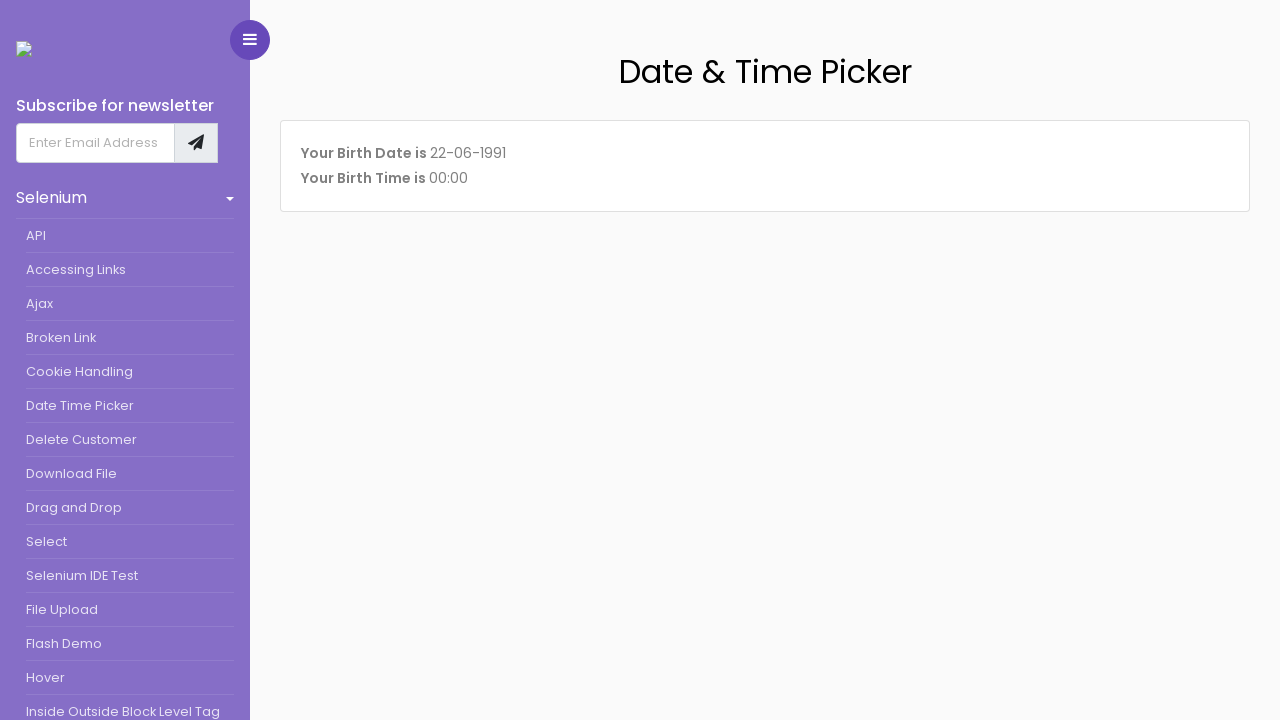

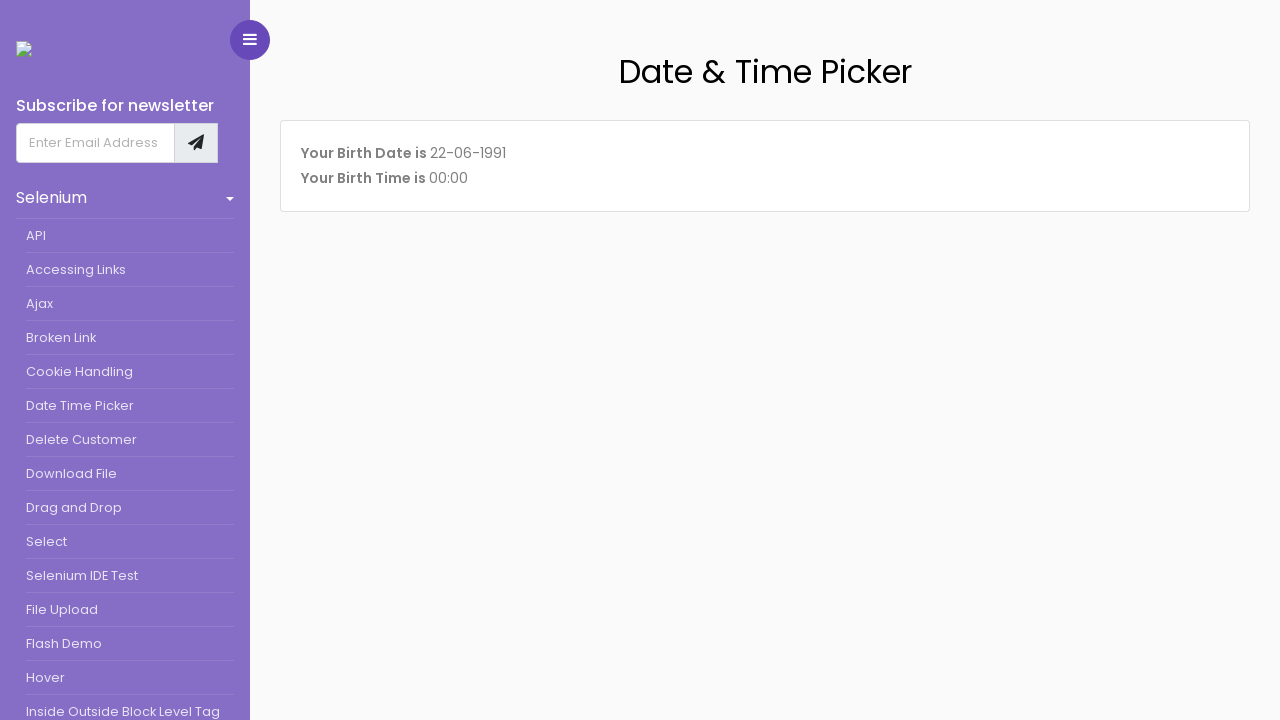